Tests login form validation by entering and clearing credentials, then verifying the "Username is required" error message appears

Starting URL: https://www.saucedemo.com/

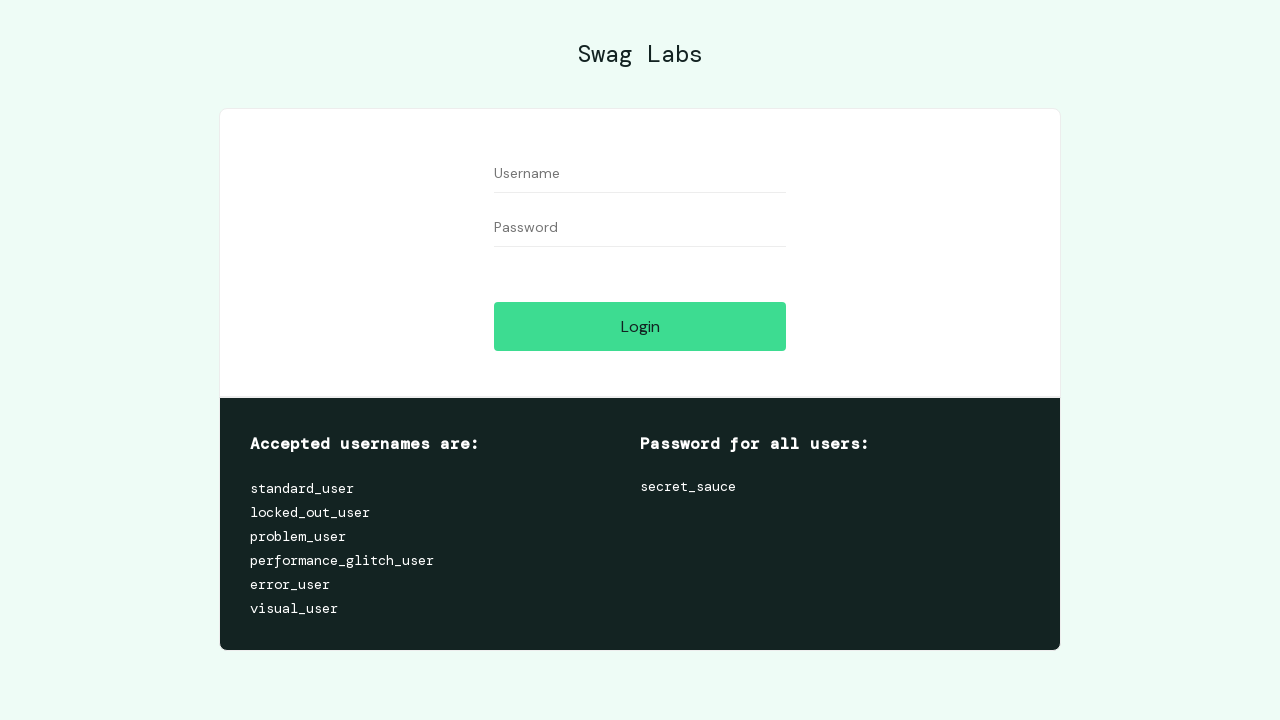

Navigated to Sauce Demo login page
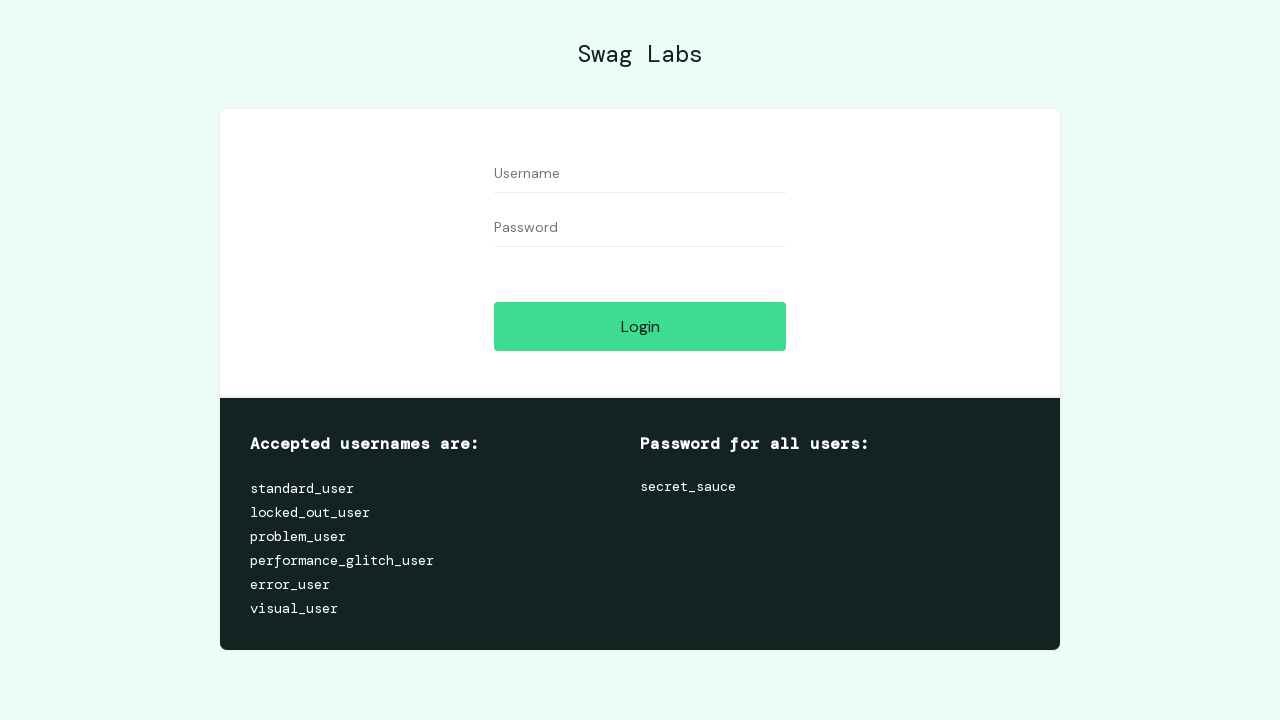

Entered 'testuser' in the username field on input[data-test='username']
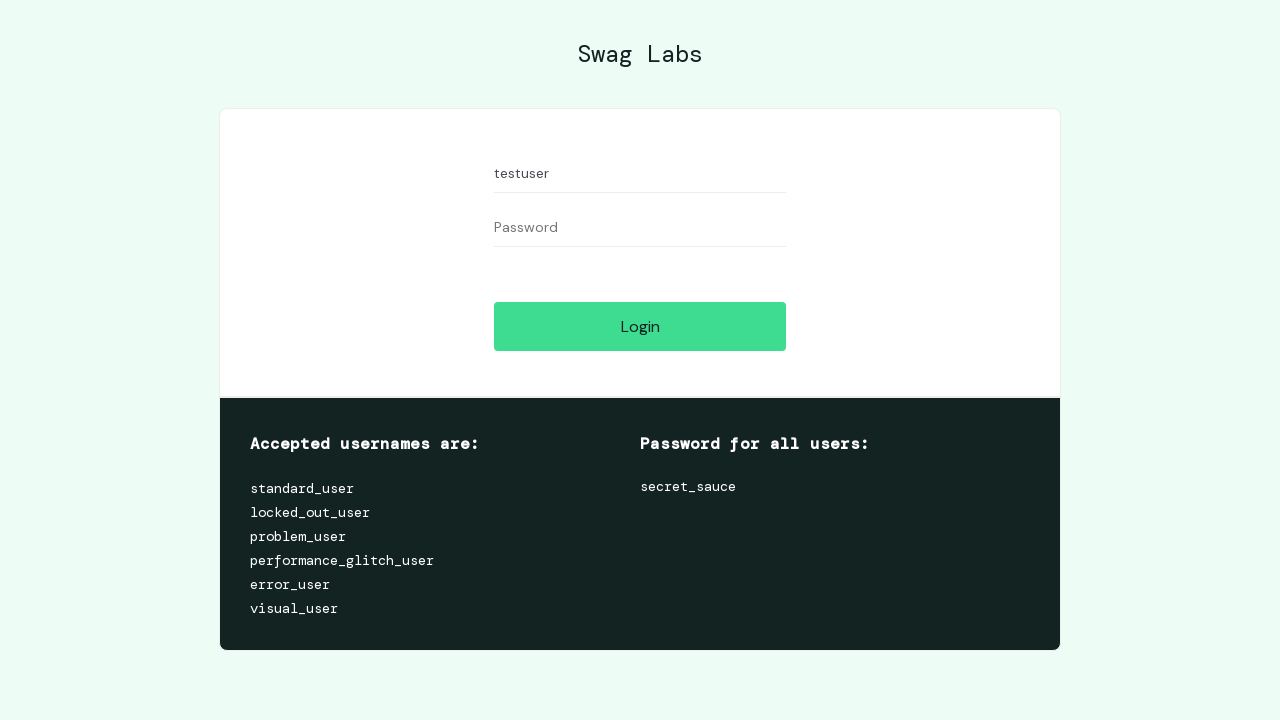

Entered 'testpass123' in the password field on input[data-test='password']
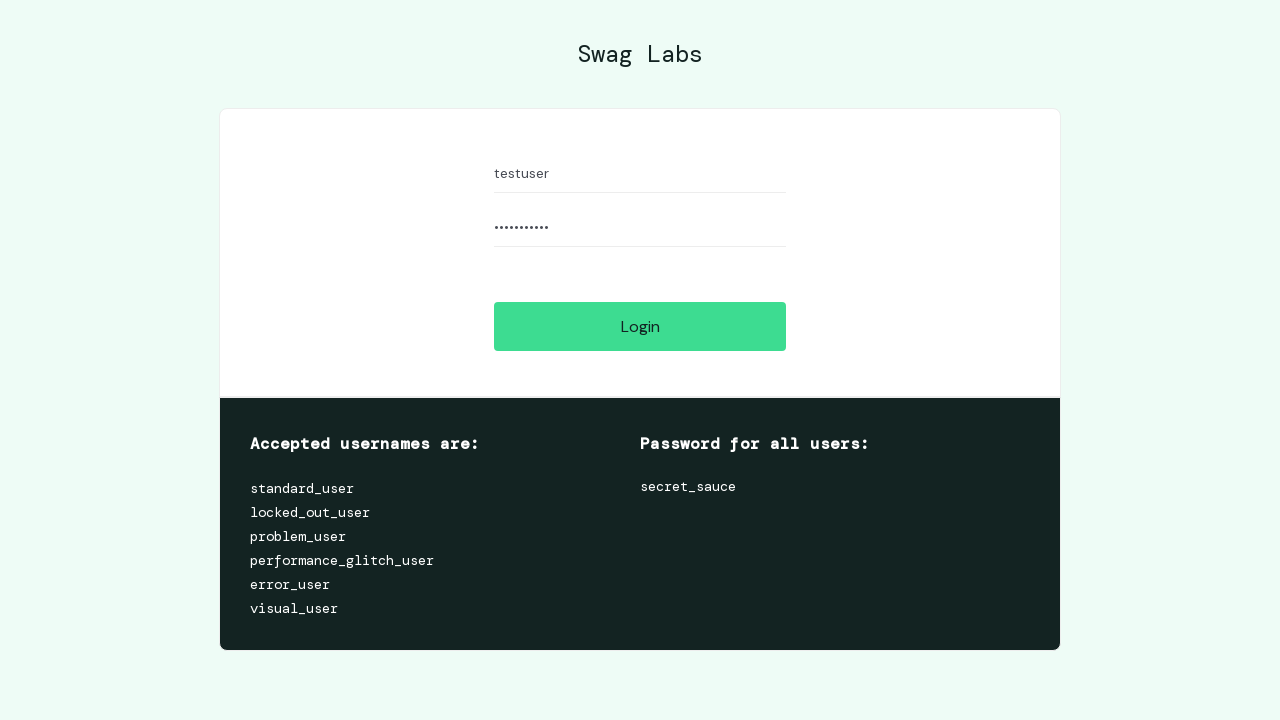

Cleared the username field on input[data-test='username']
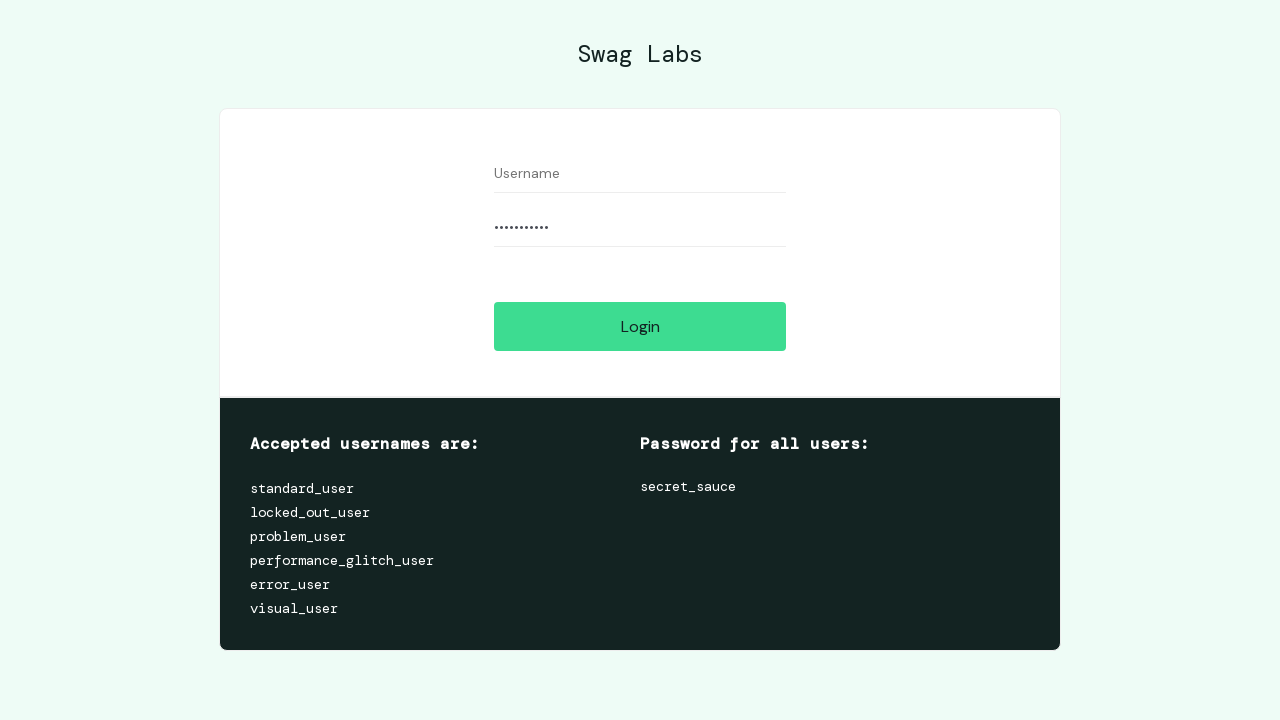

Cleared the password field on input[data-test='password']
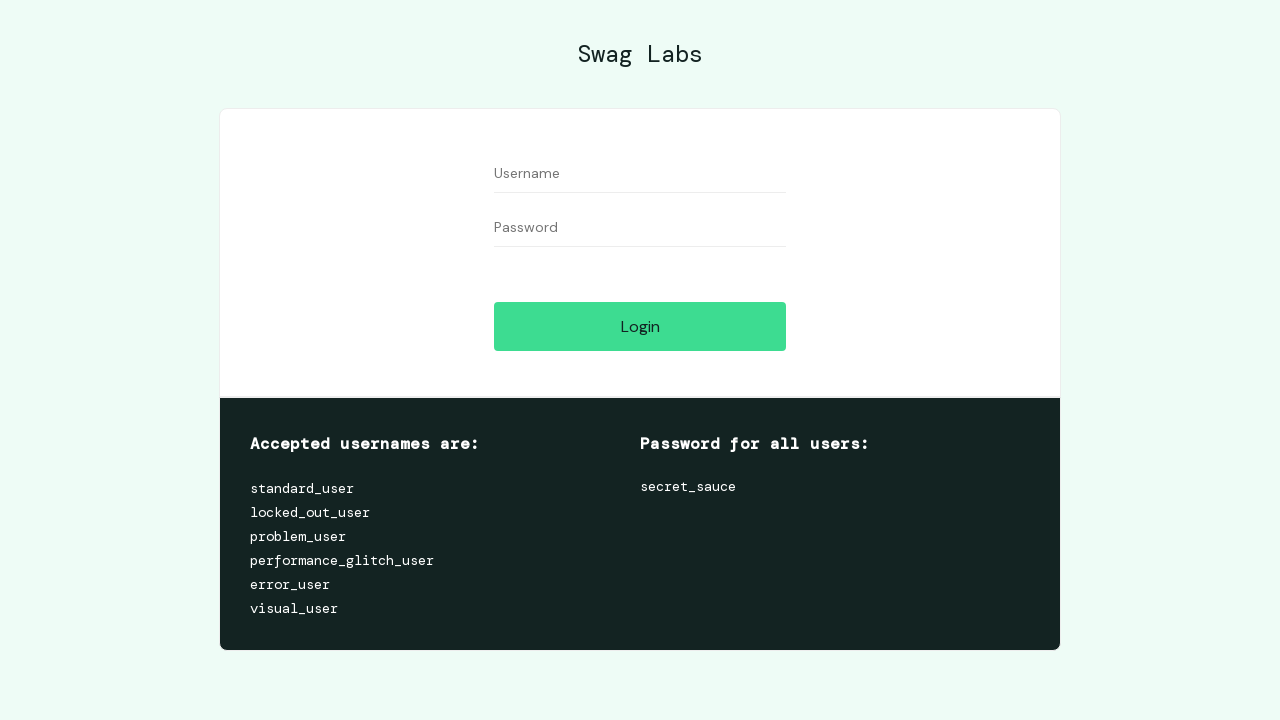

Clicked the login button with empty credentials at (640, 326) on input[data-test='login-button']
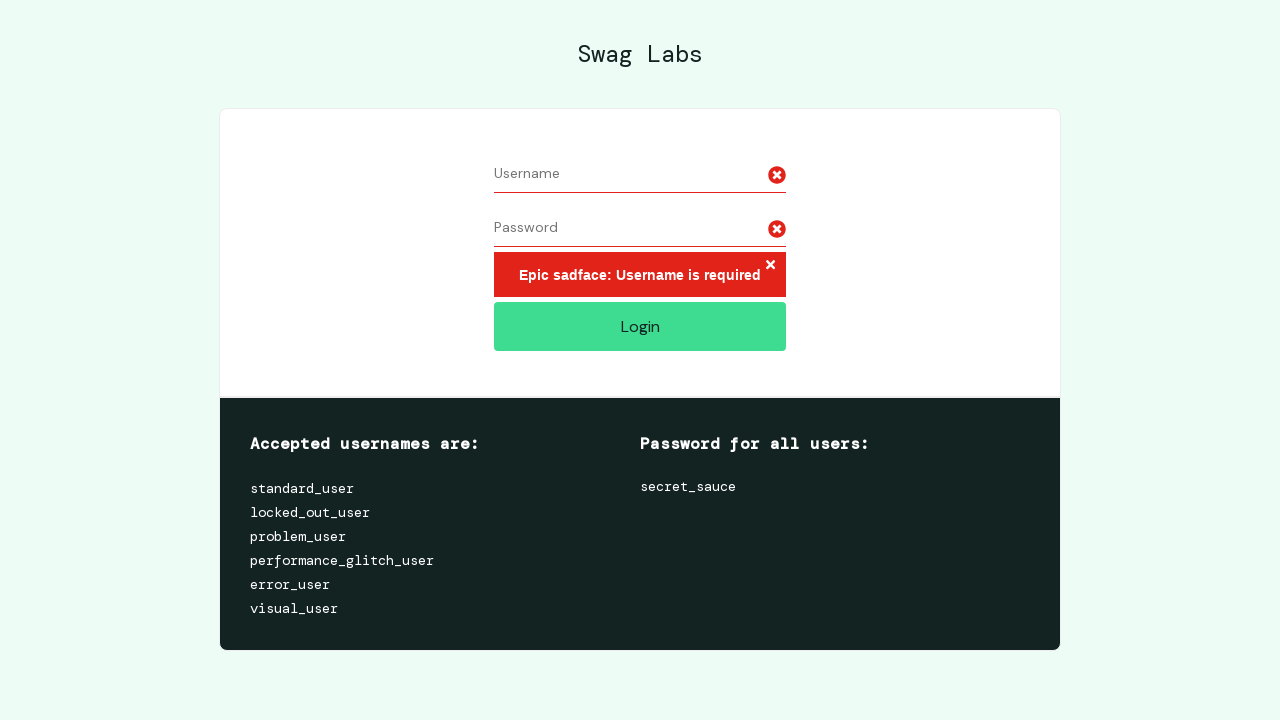

Error message element appeared
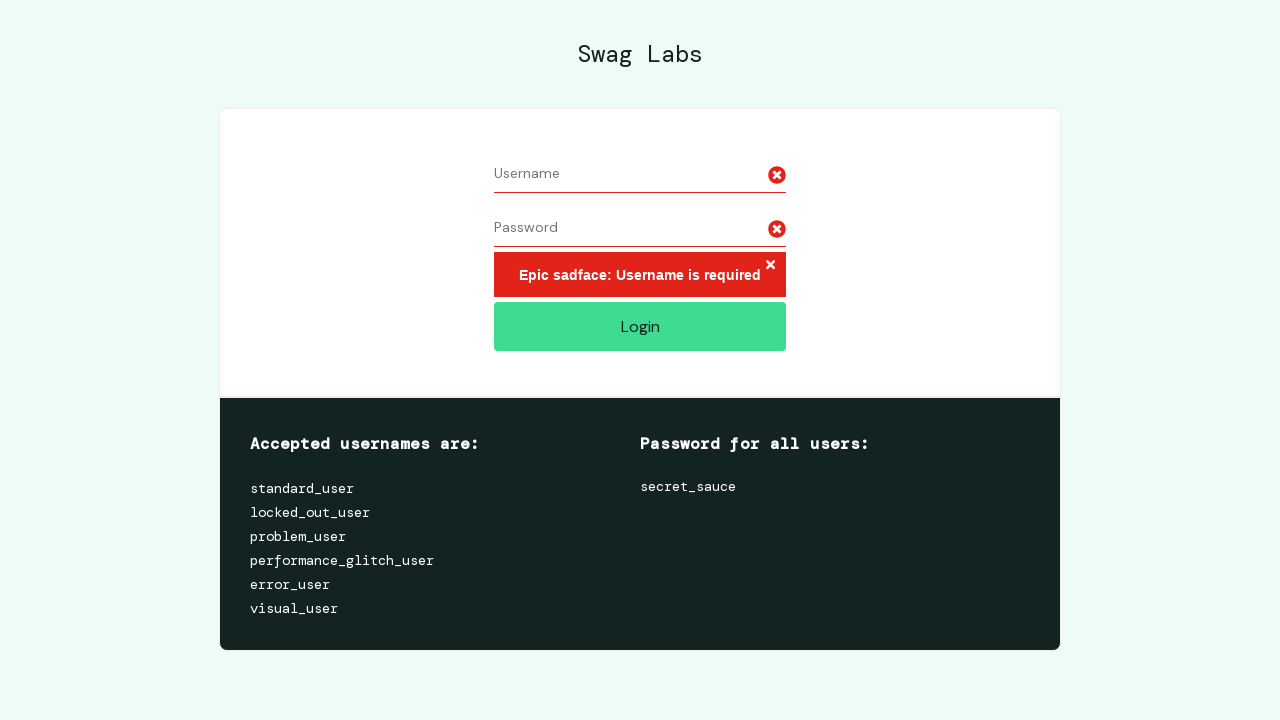

Retrieved error message text
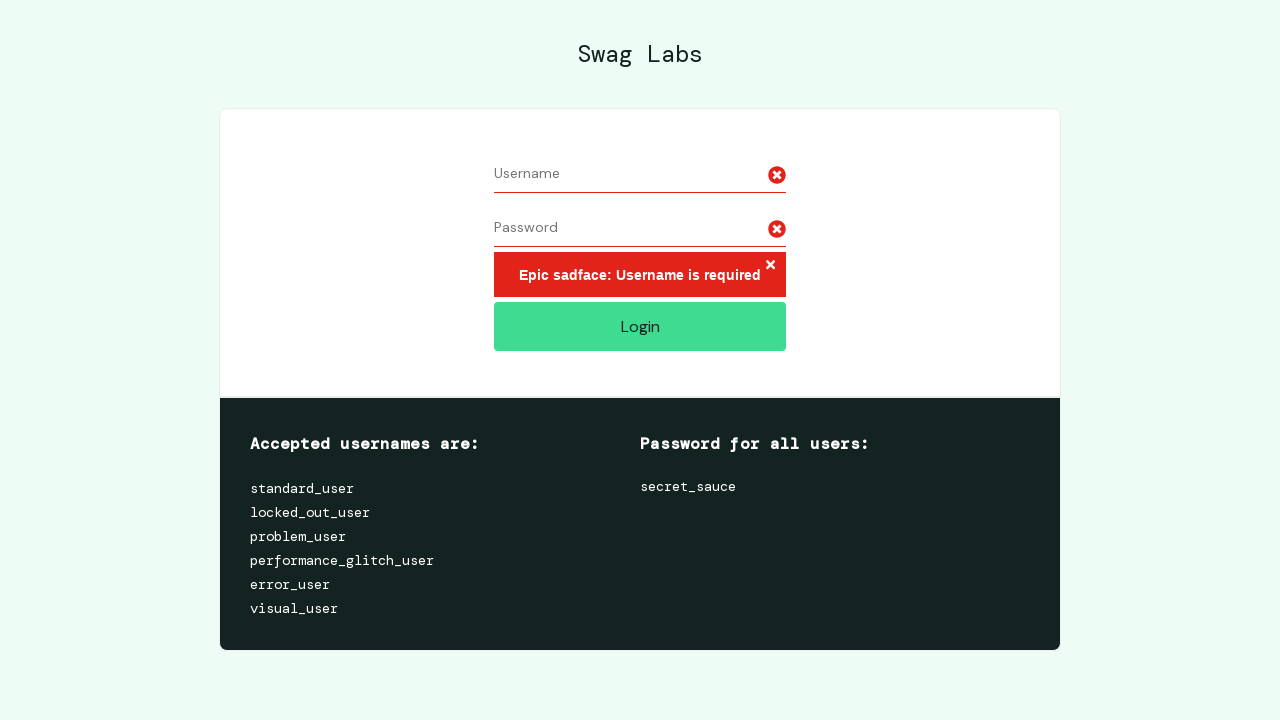

Verified 'Username is required' error message is displayed
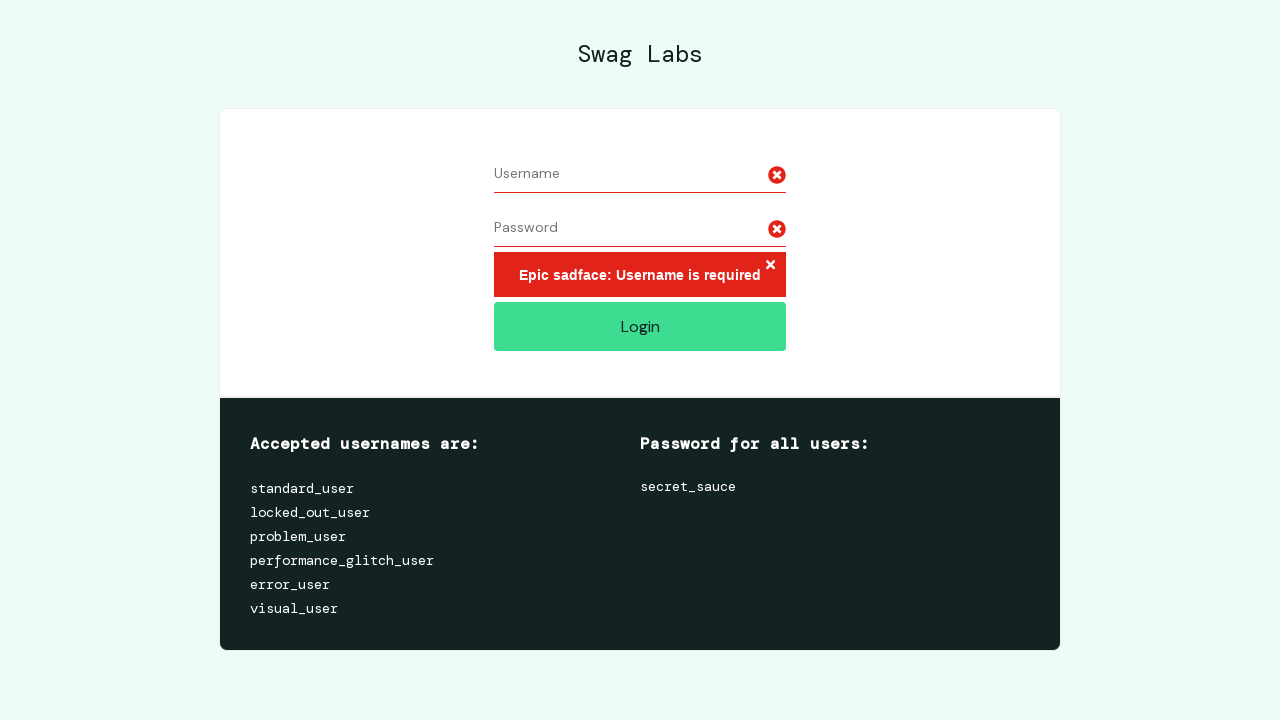

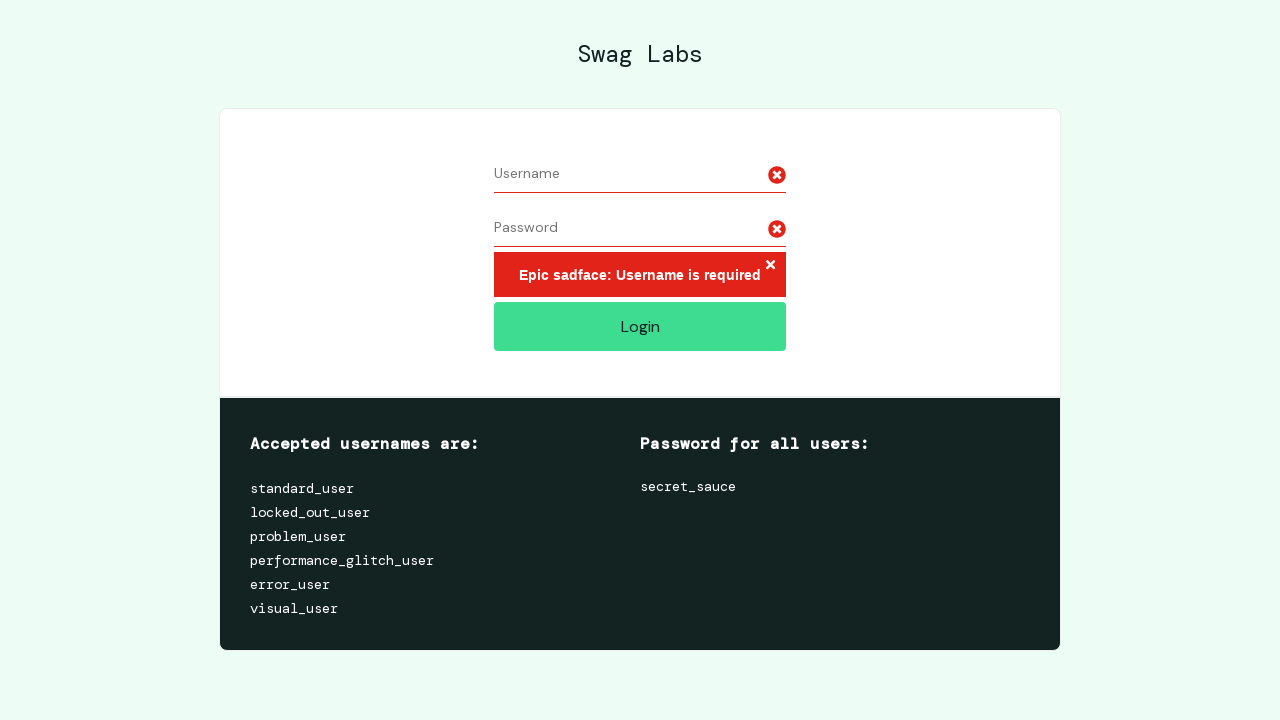